Tests alert handling functionality by clicking a button that triggers an alert and then accepting it

Starting URL: https://letcode.in/waits

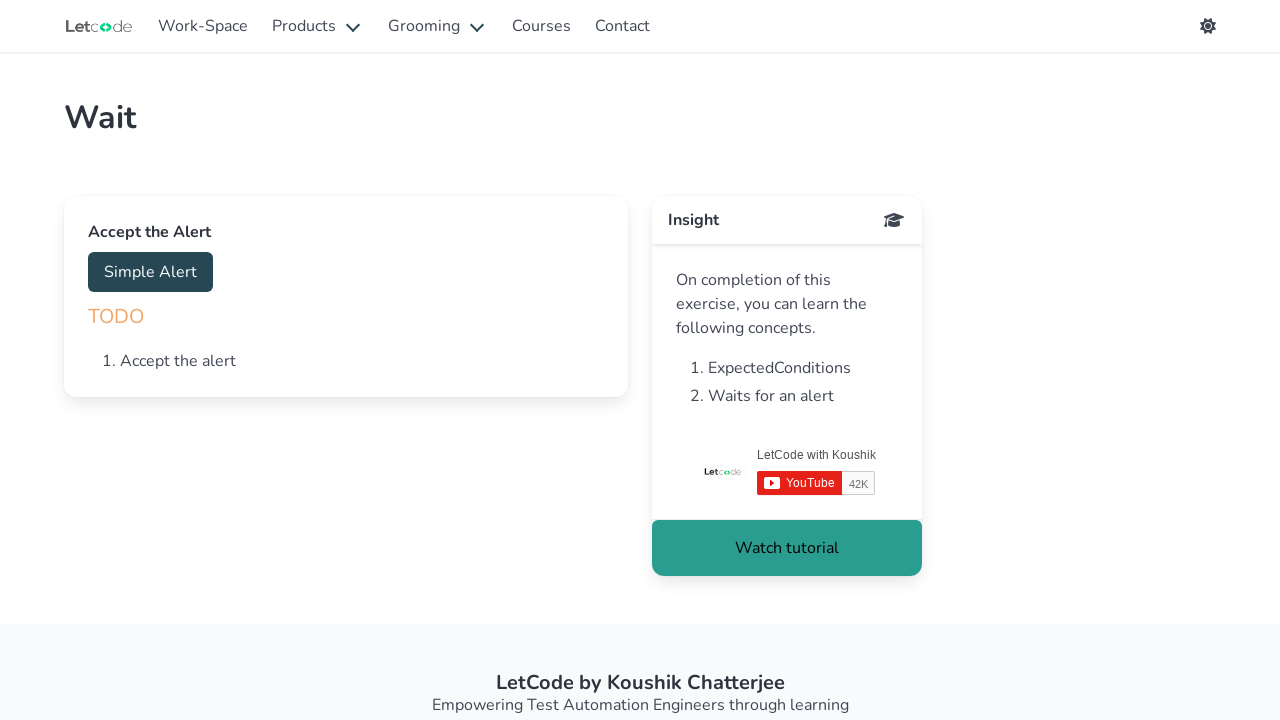

Clicked button to trigger alert dialog at (150, 272) on #accept
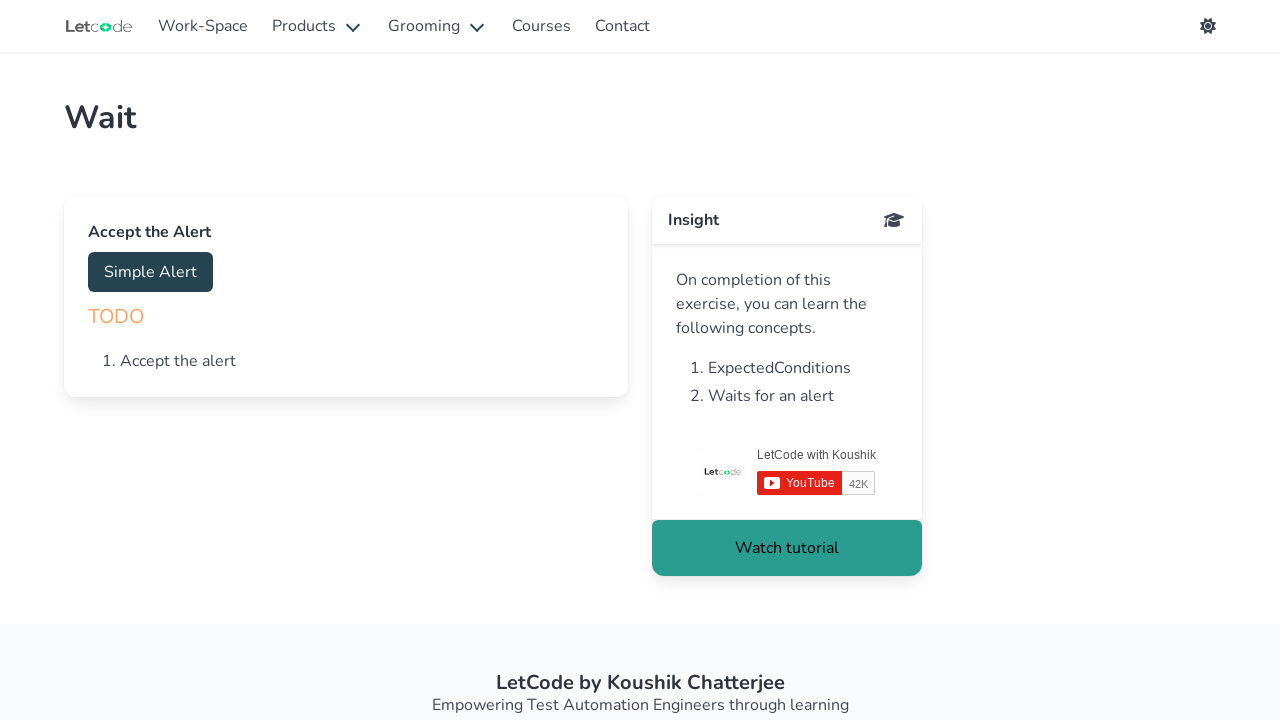

Set up dialog handler to accept alerts
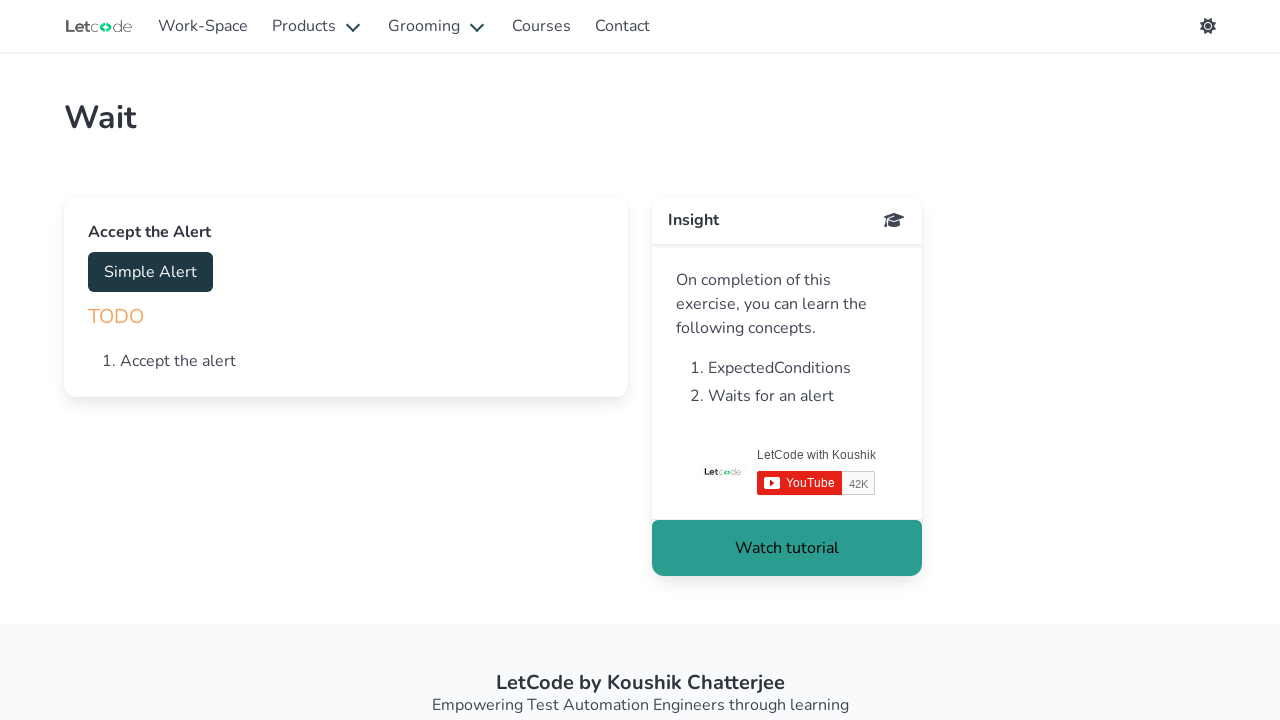

Waited for alert dialog to be processed
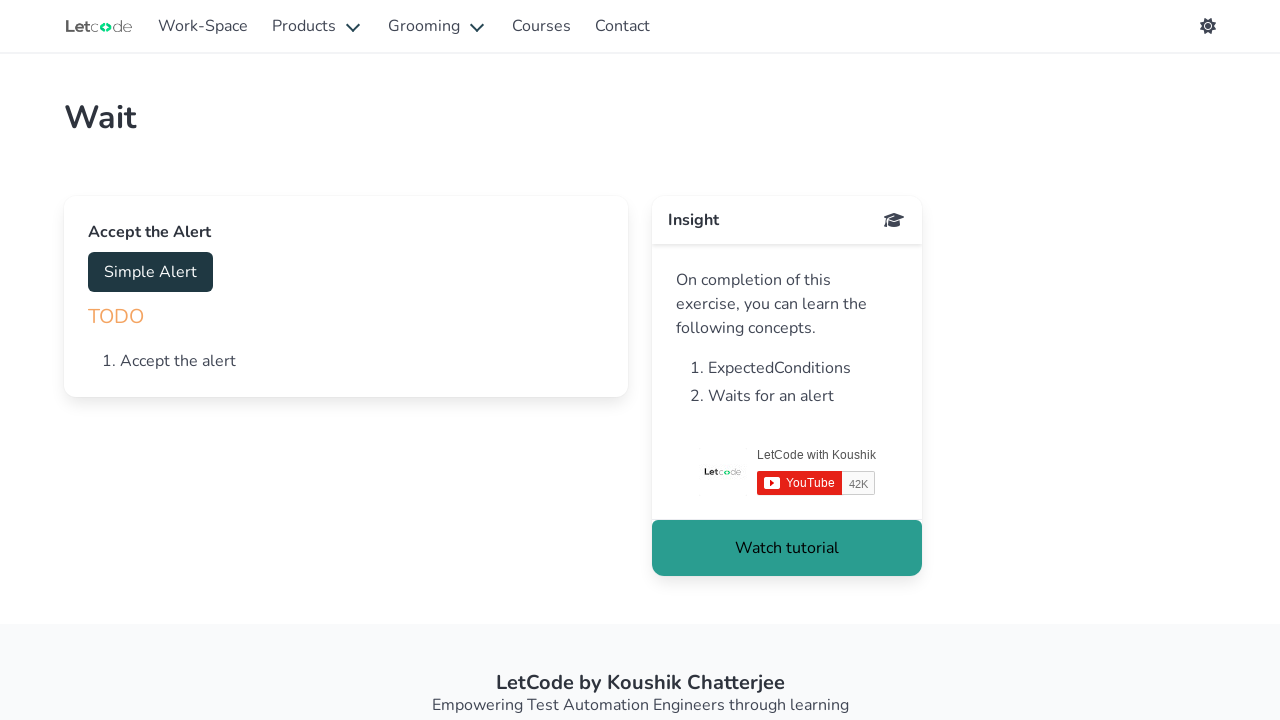

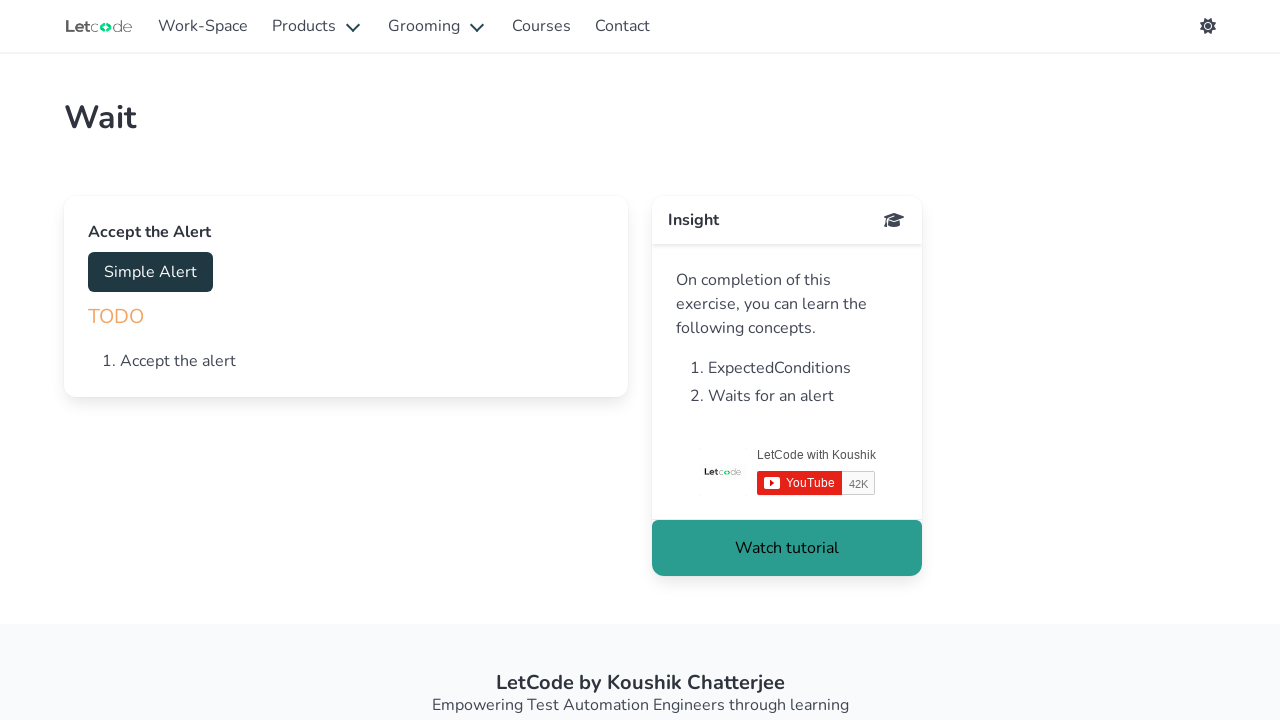